Tests infinite scroll functionality by repeatedly scrolling to the bottom of the page until no new content is loaded

Starting URL: https://the-internet.herokuapp.com/infinite_scroll

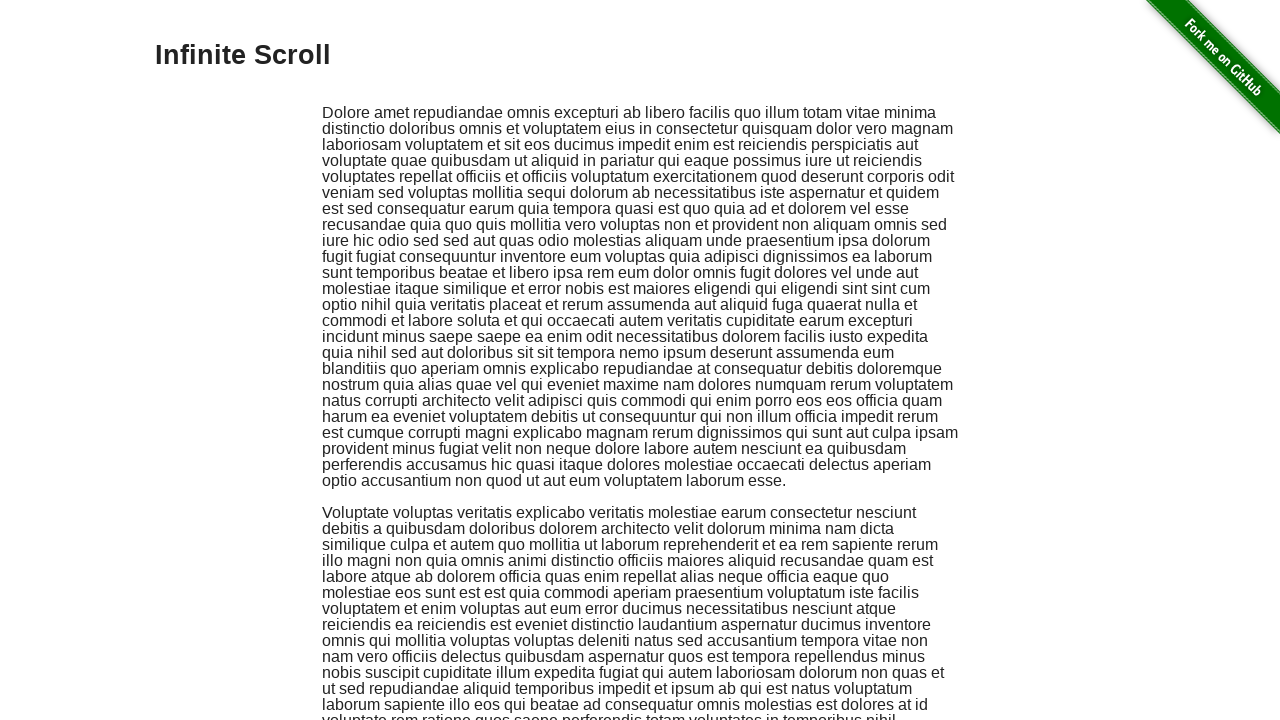

Verified we're on the infinite scroll page
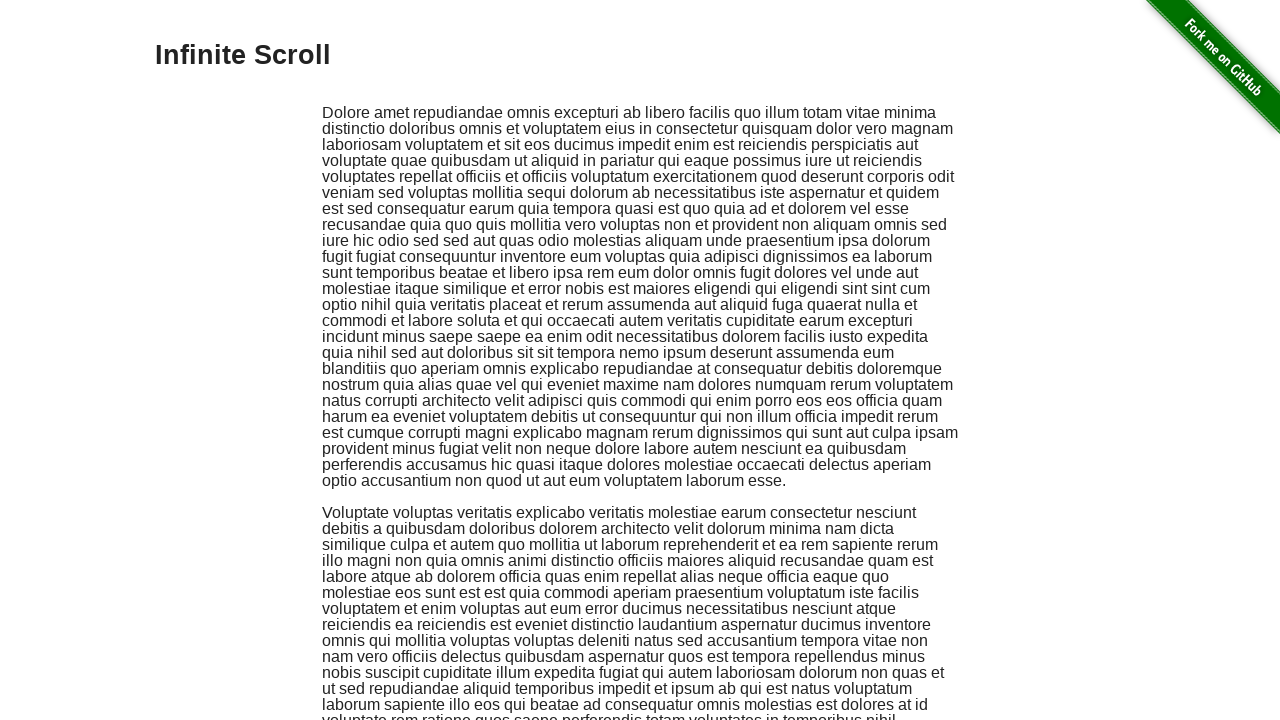

Evaluated initial page scroll height
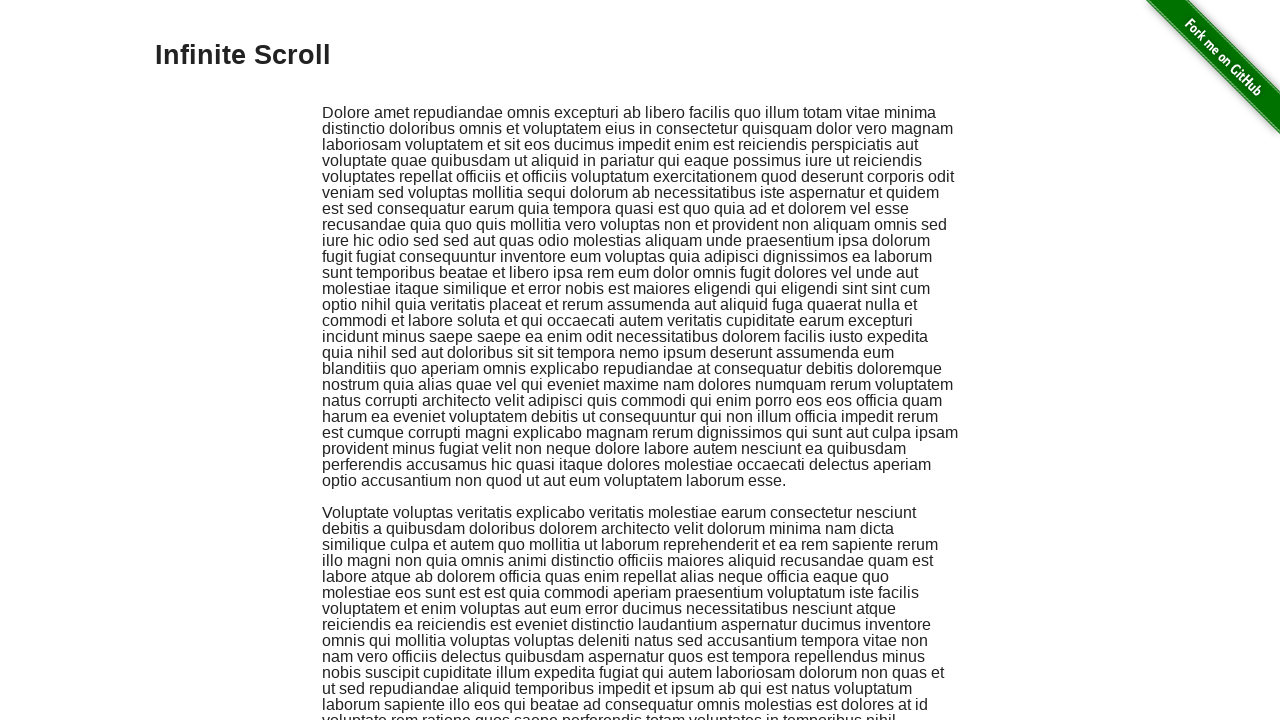

Scrolled to bottom of page (attempt 1)
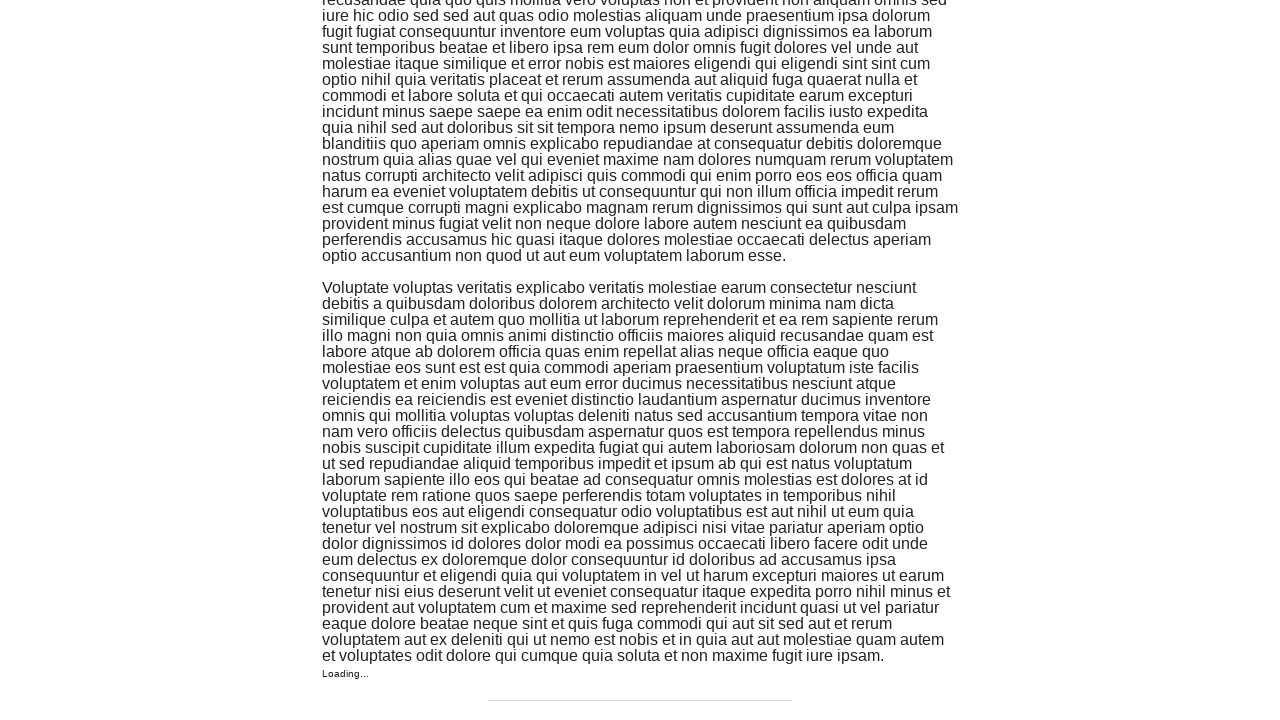

Waited 500ms for new content to load
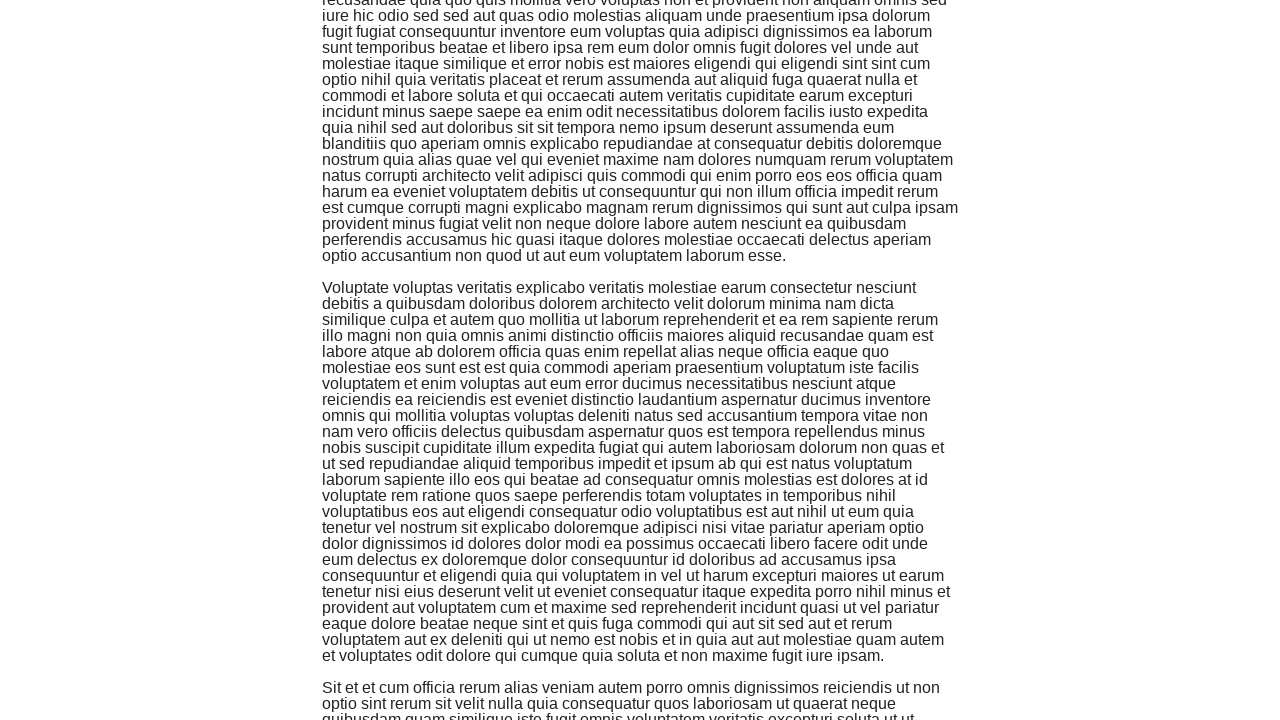

Evaluated new page scroll height
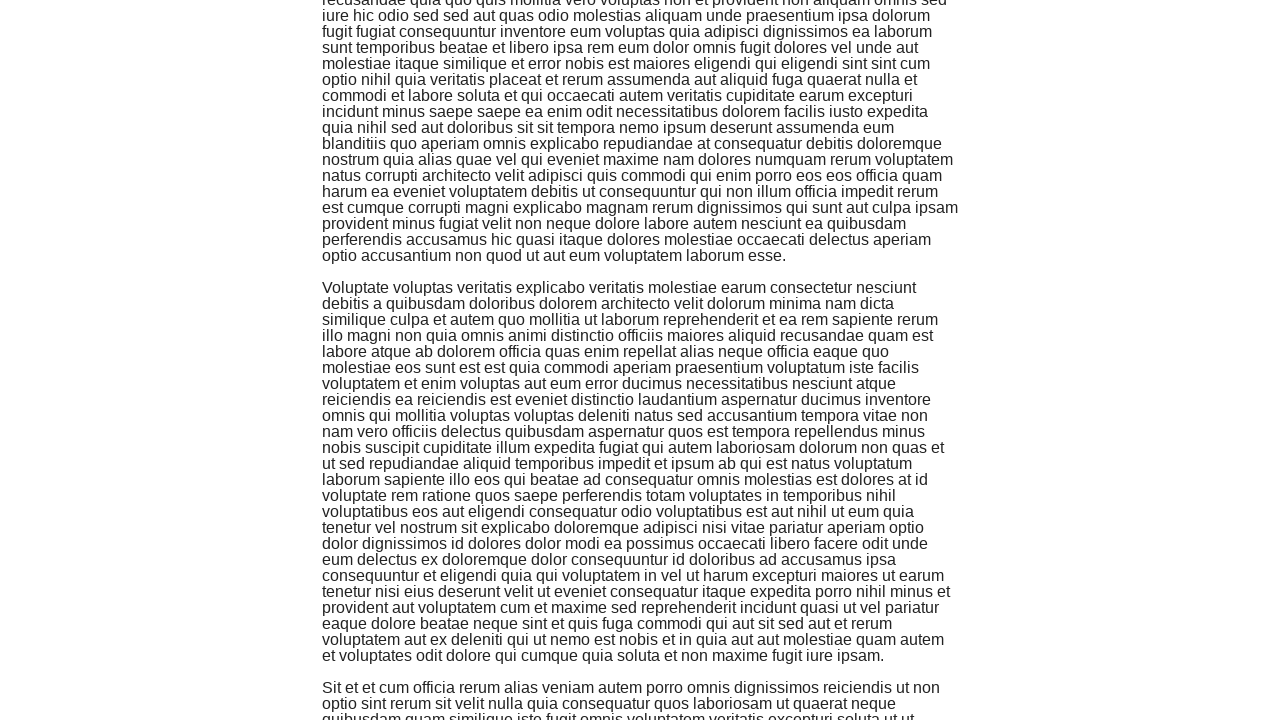

Scrolled to bottom of page (attempt 2)
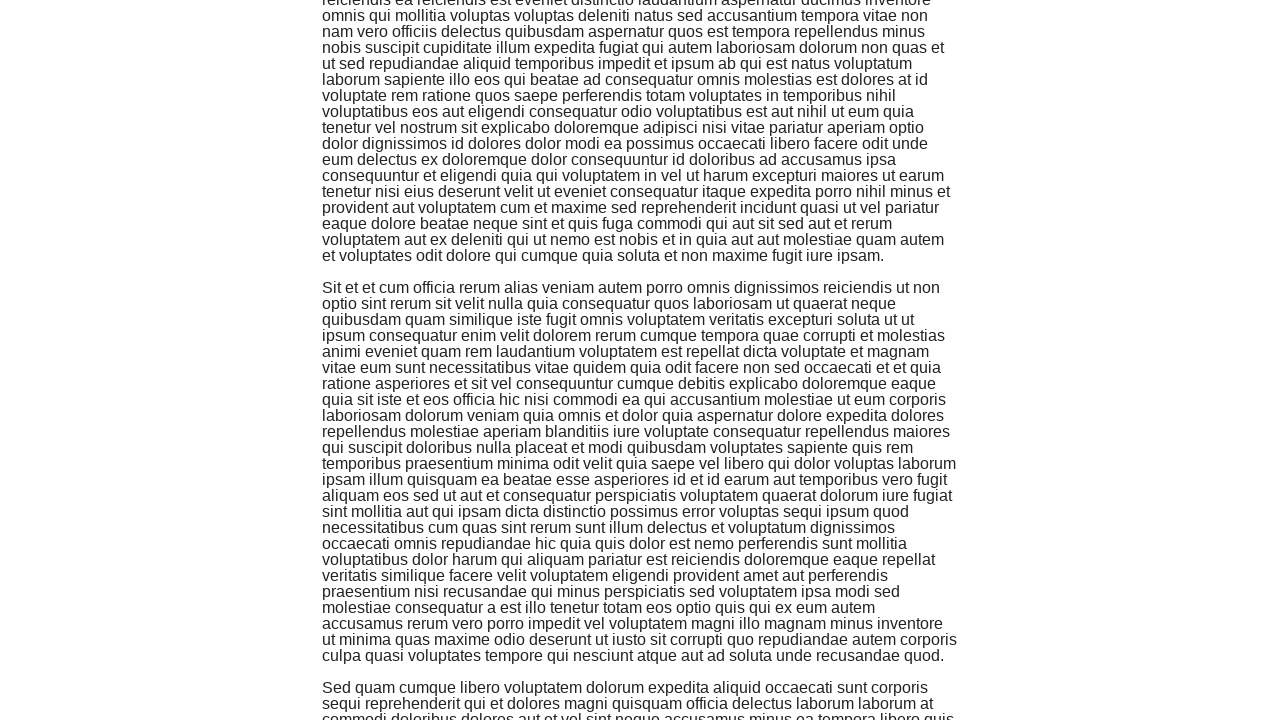

Waited 500ms for new content to load
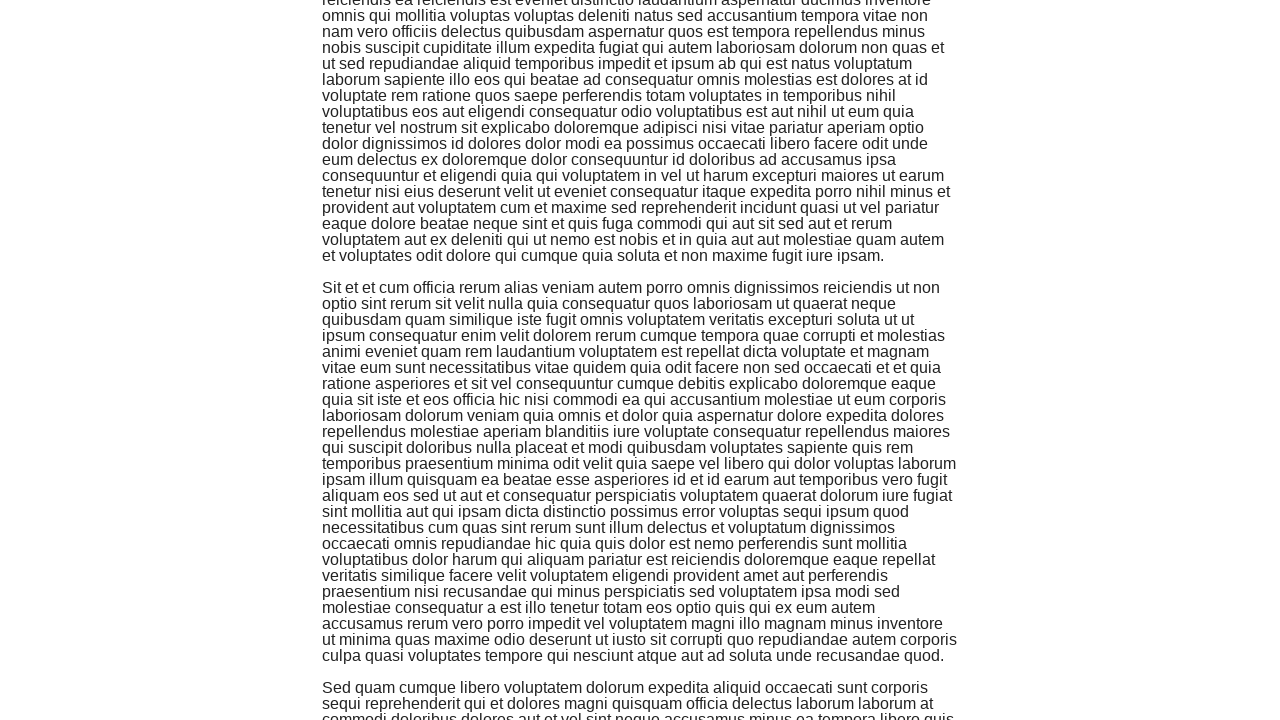

Evaluated new page scroll height
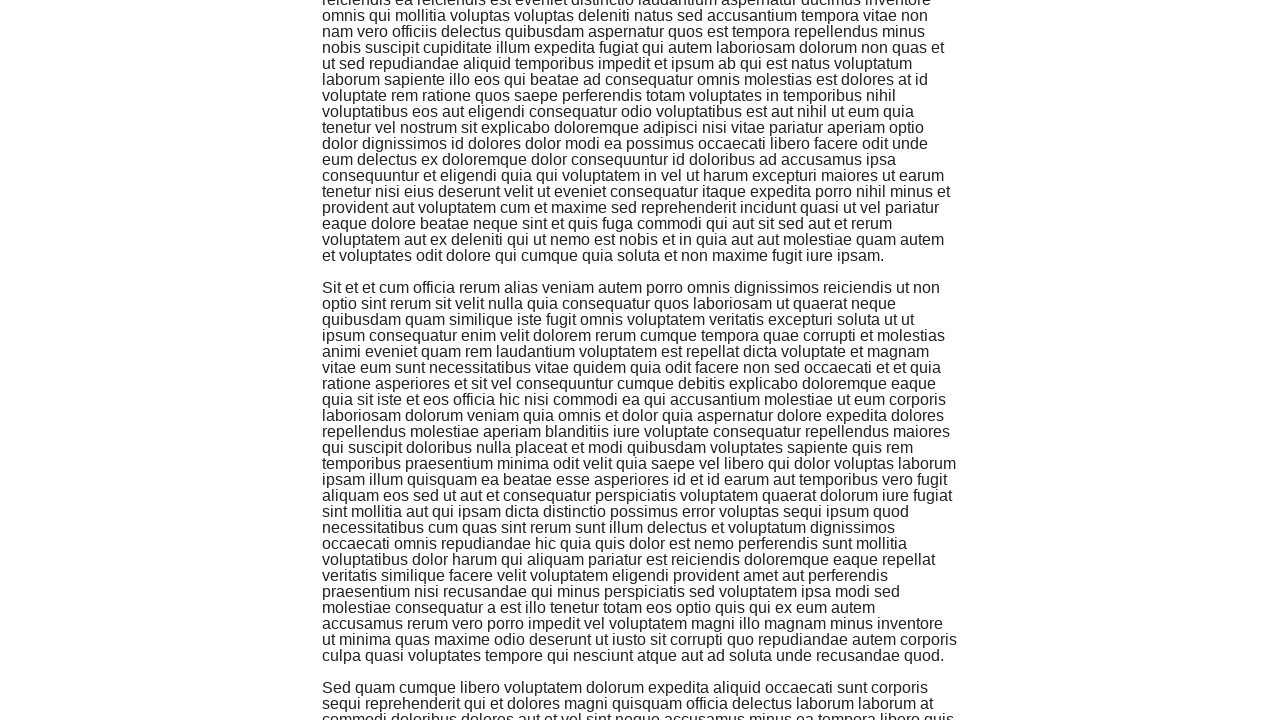

Scrolled to bottom of page (attempt 3)
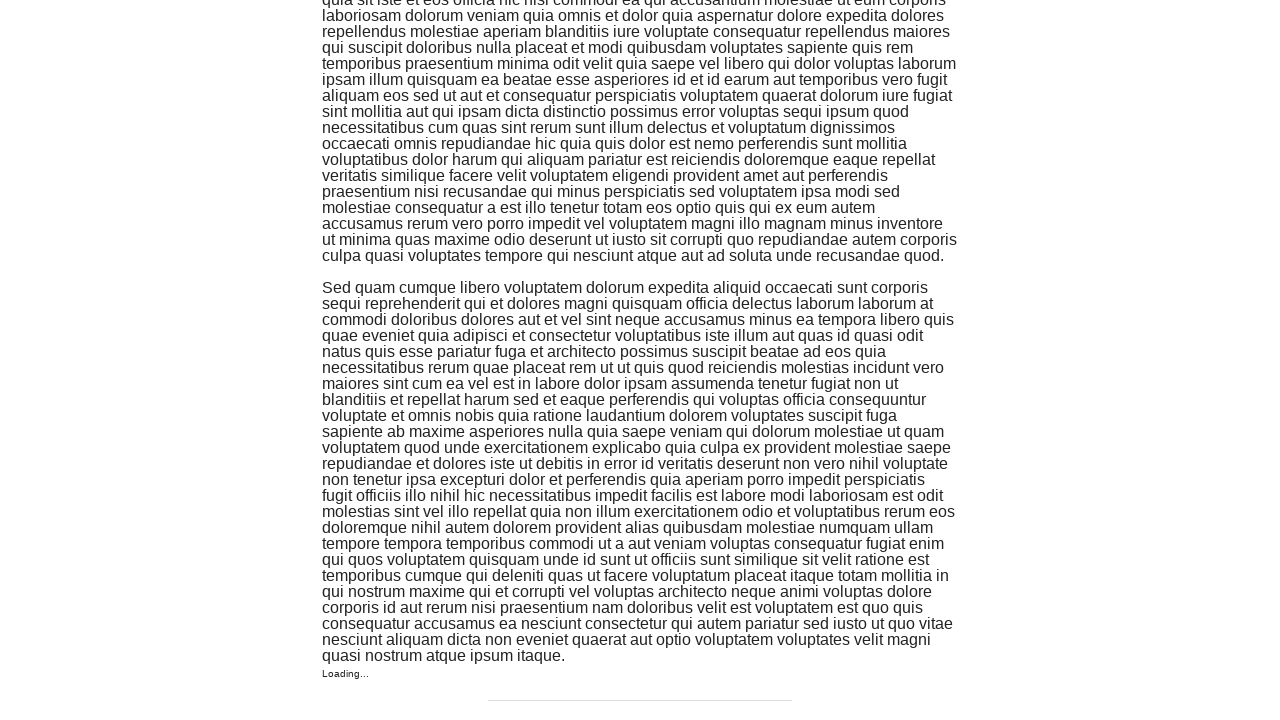

Waited 500ms for new content to load
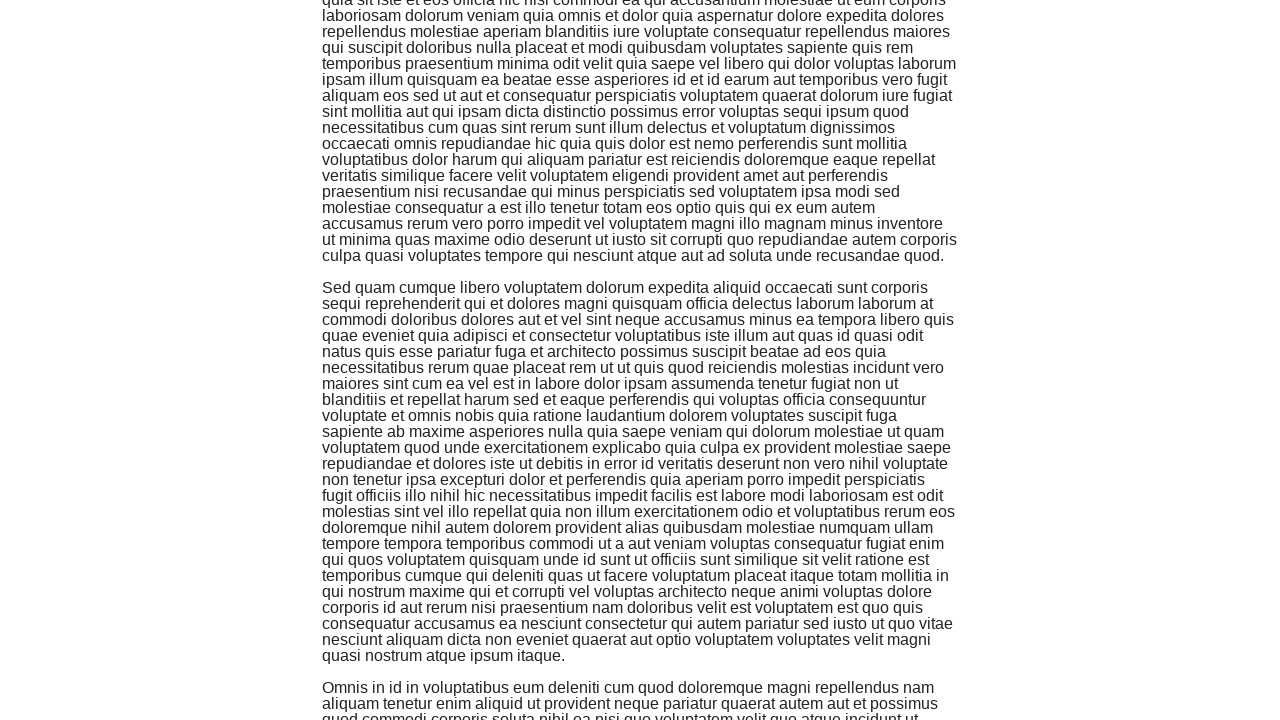

Evaluated new page scroll height
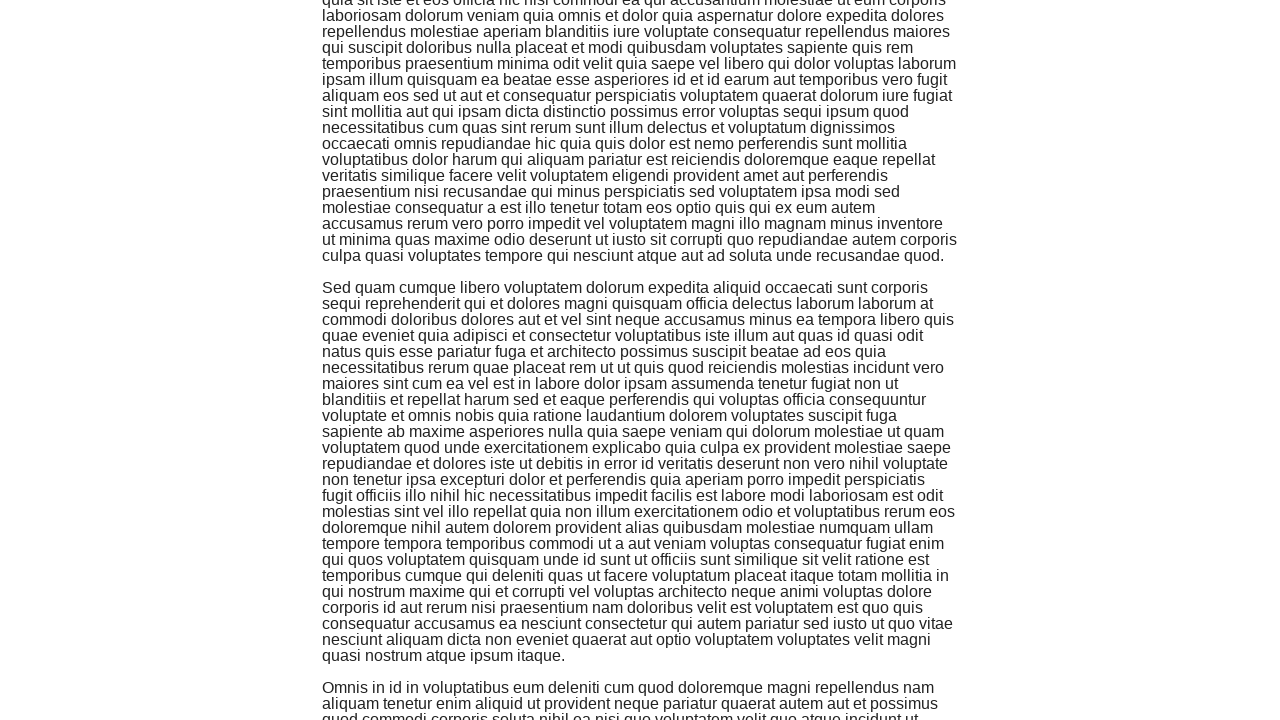

Scrolled to bottom of page (attempt 4)
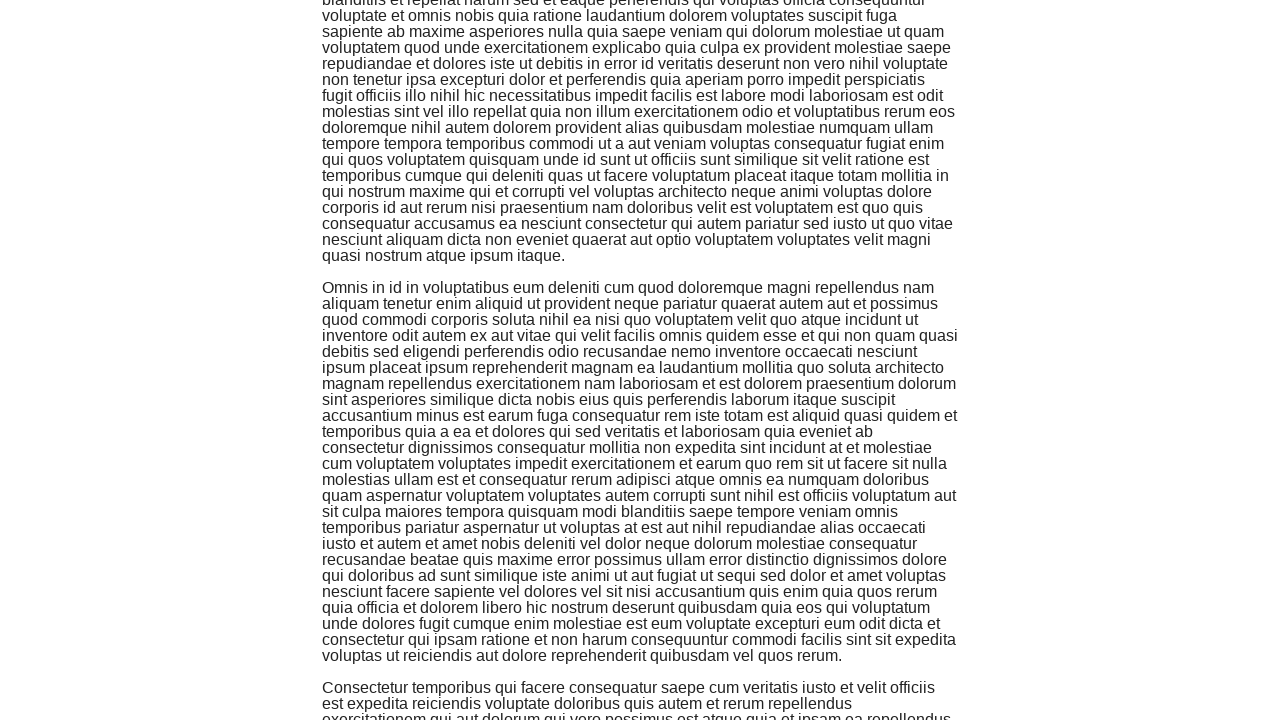

Waited 500ms for new content to load
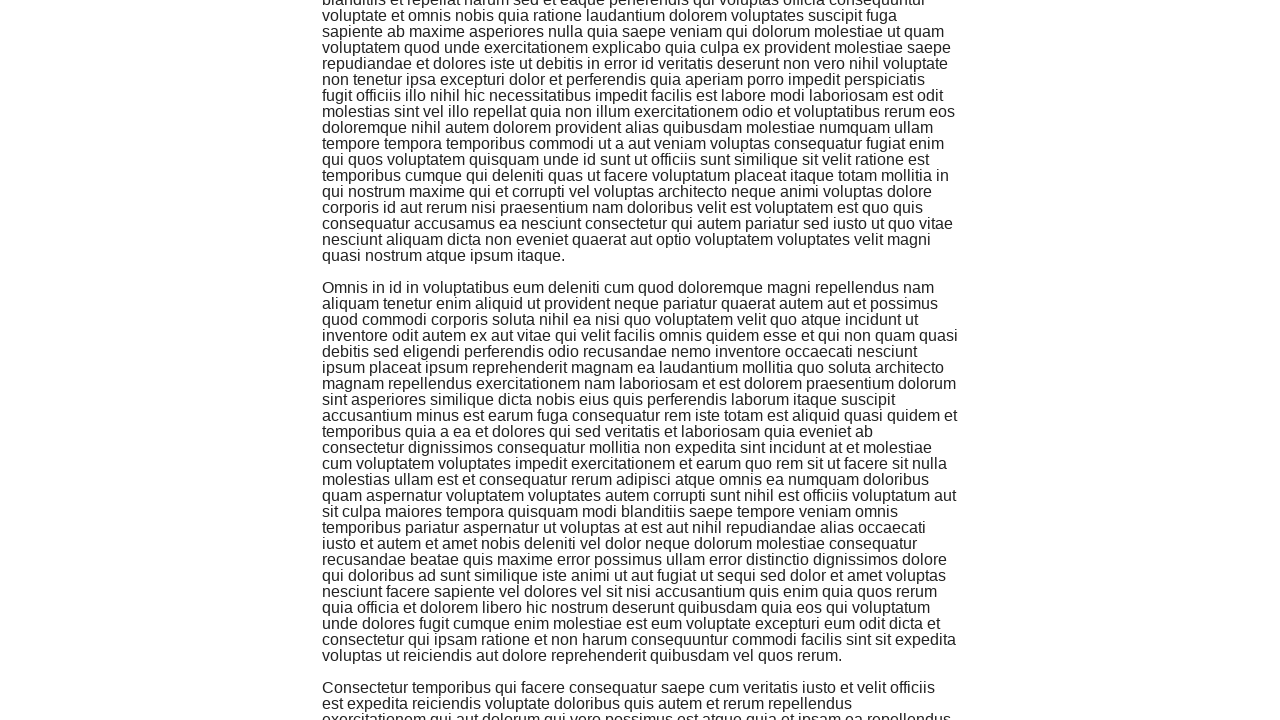

Evaluated new page scroll height
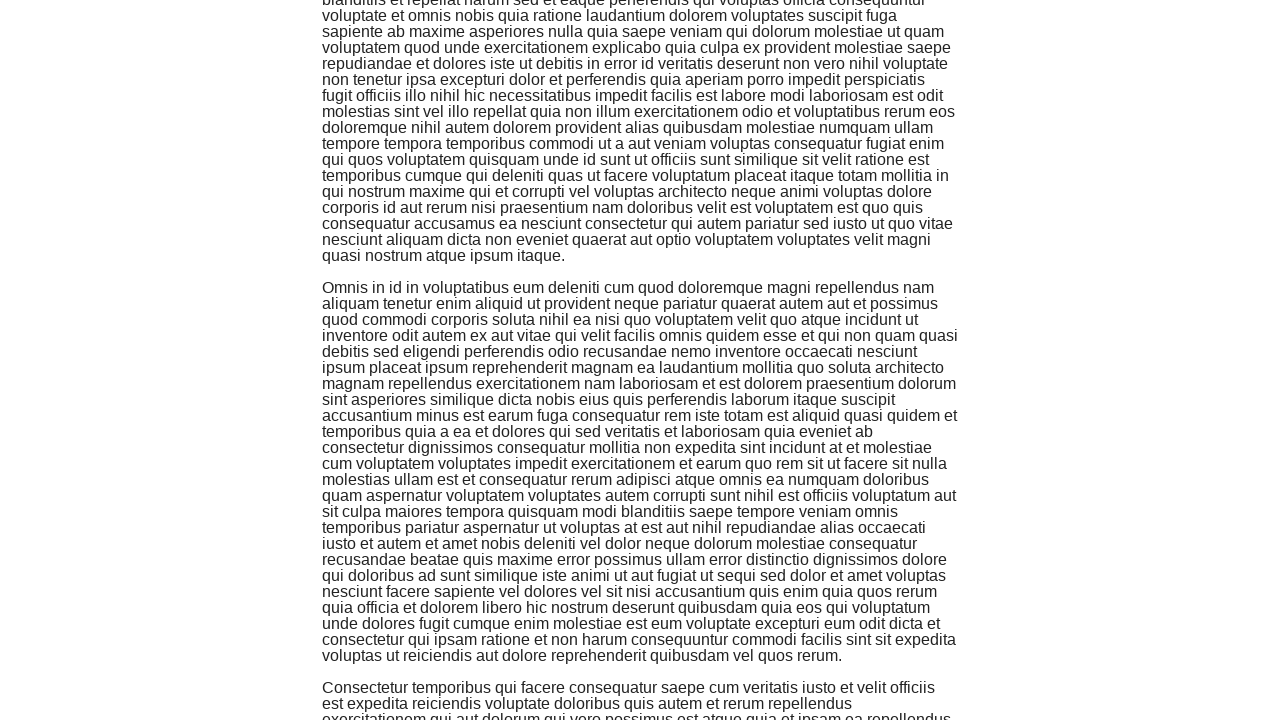

Scrolled to bottom of page (attempt 5)
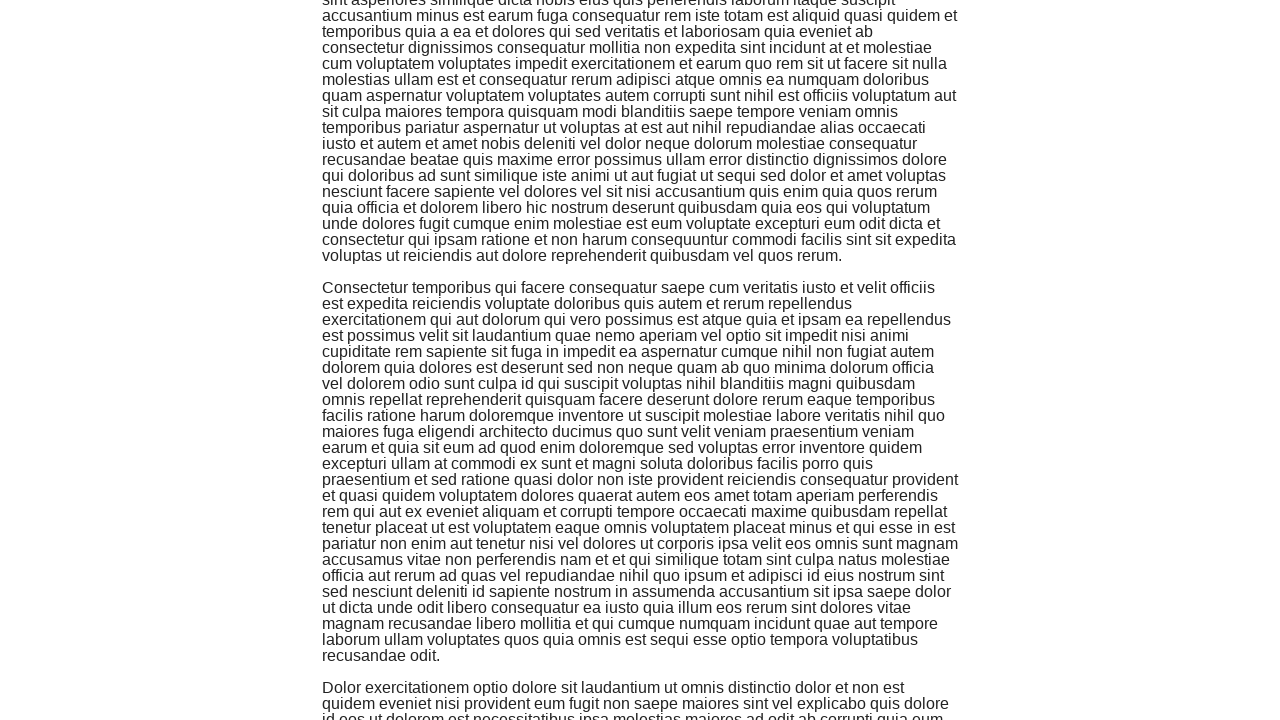

Waited 500ms for new content to load
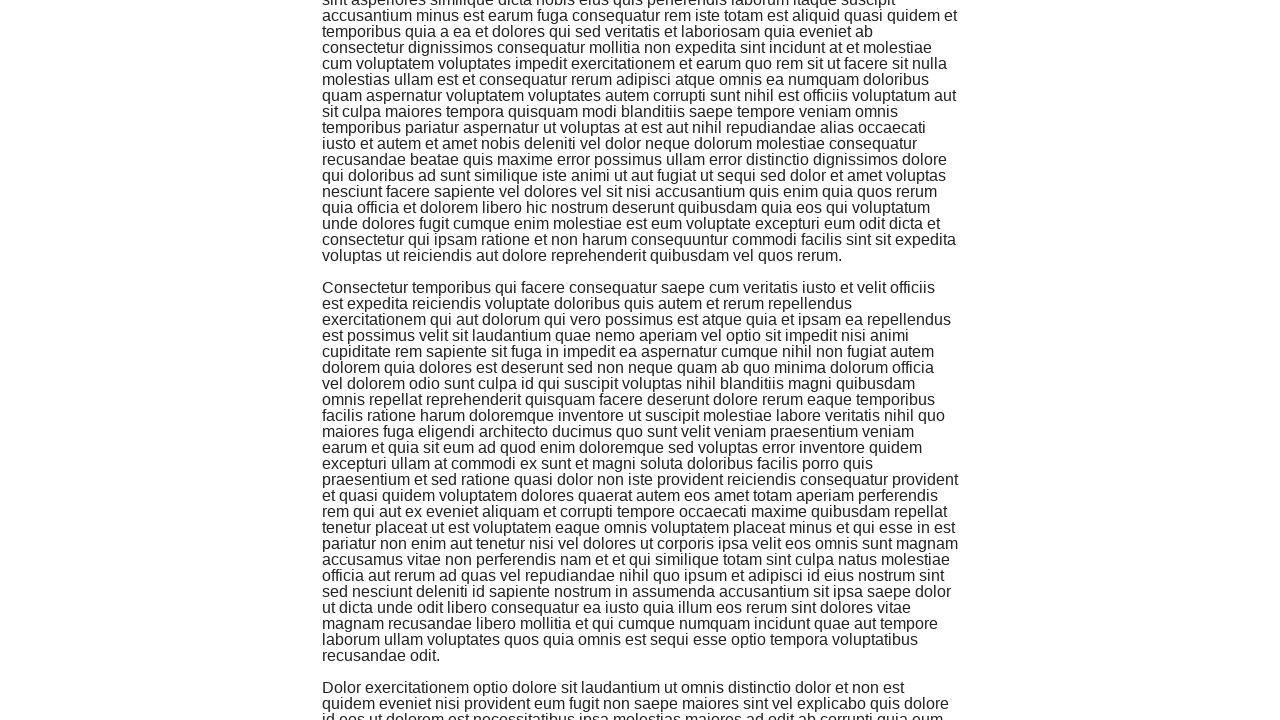

Evaluated new page scroll height
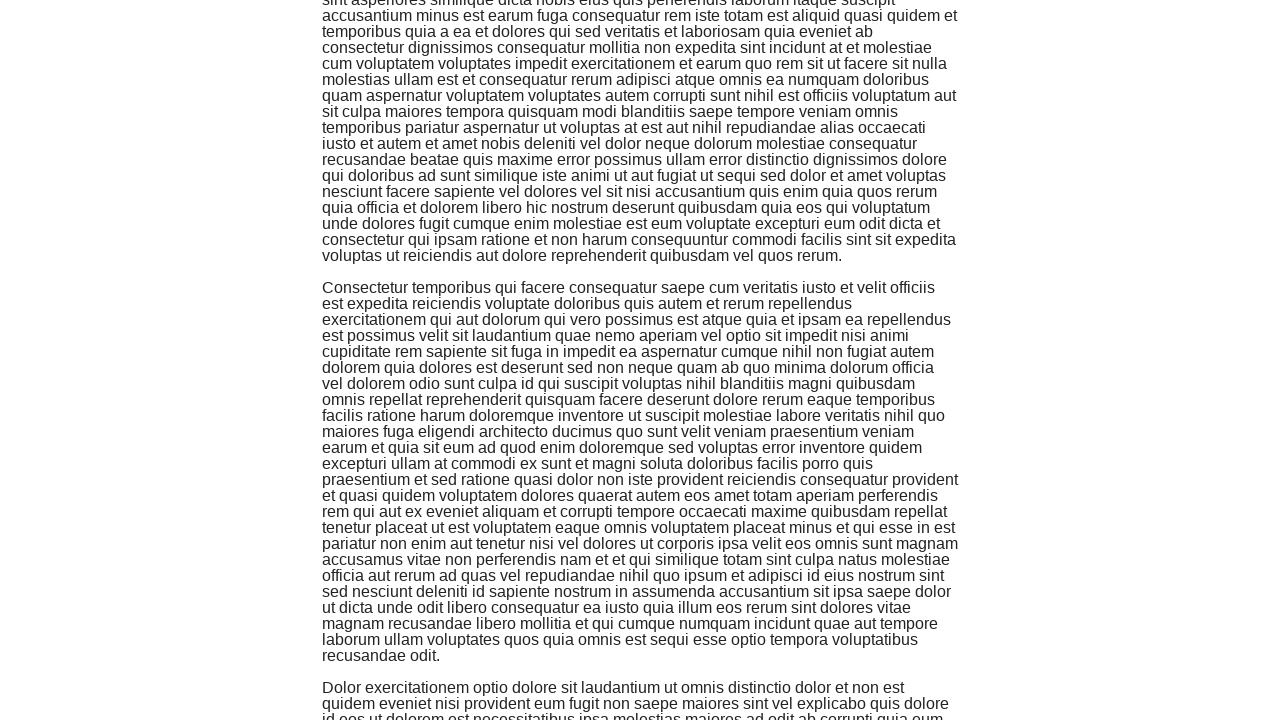

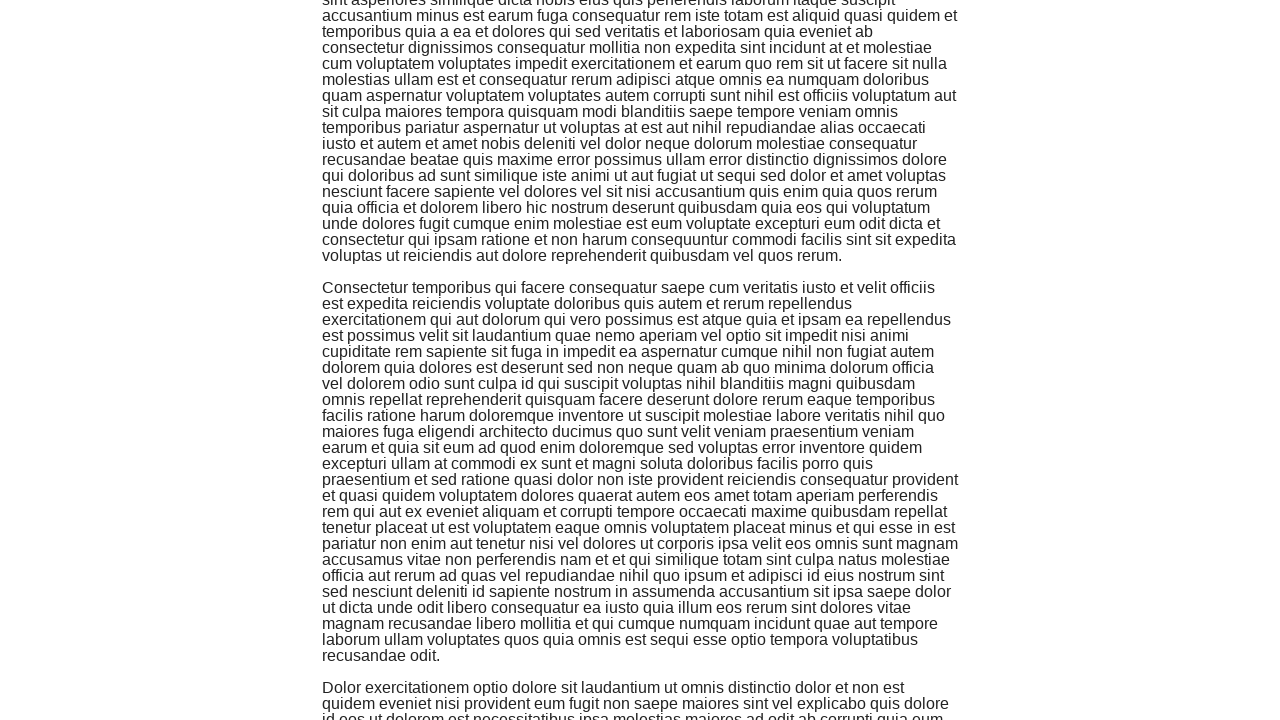